Tests FAQ accordion functionality by clicking on the IQ increase question and verifying the answer becomes visible

Starting URL: https://njit-final-group-project.vercel.app/faq

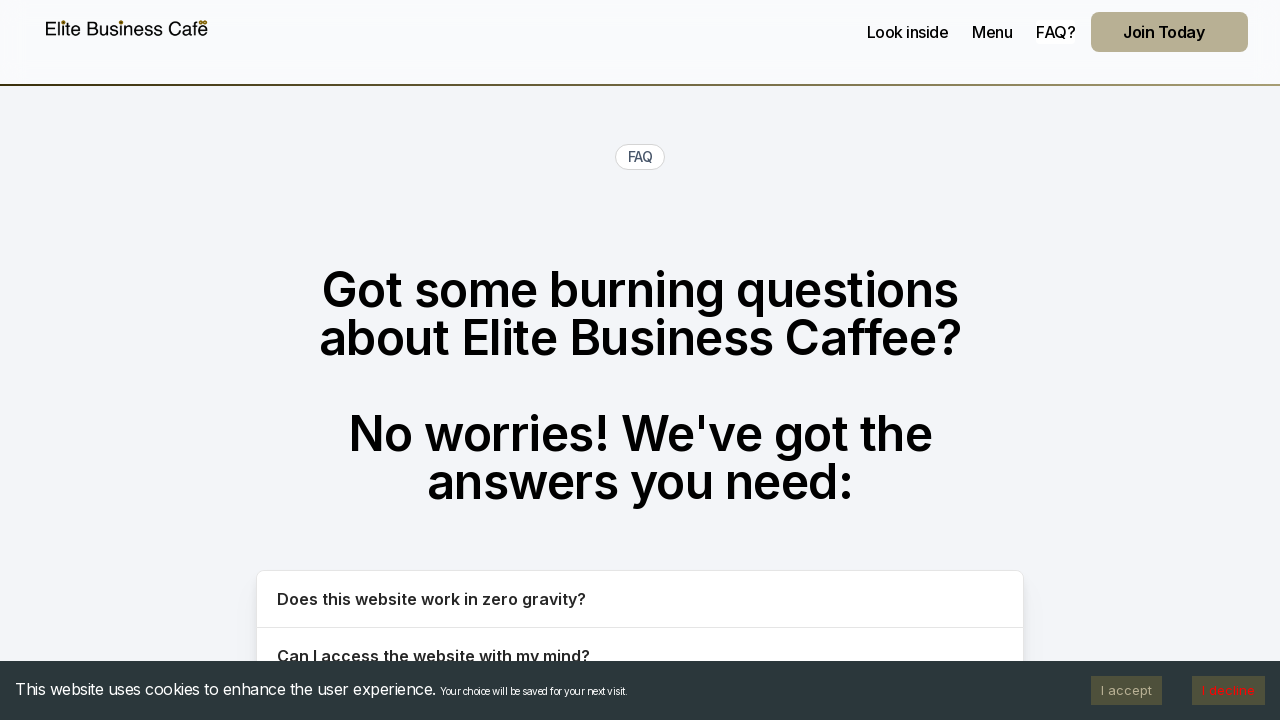

Navigated to FAQ page
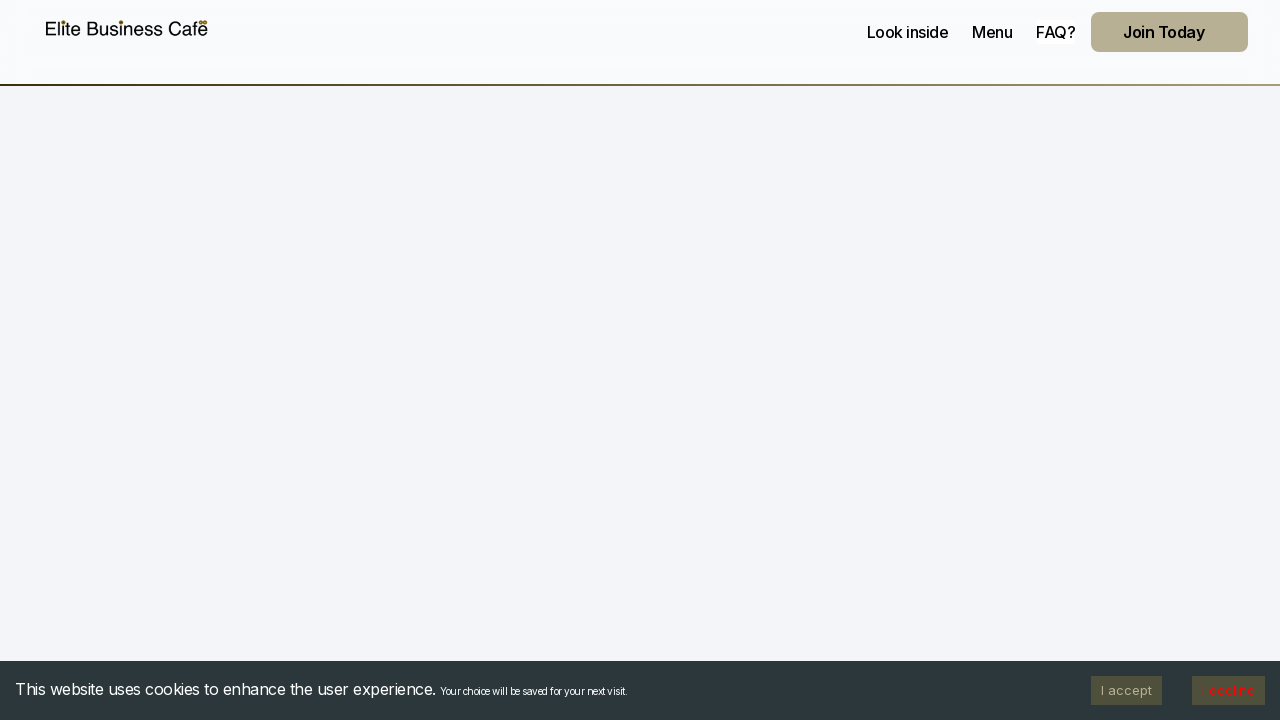

Clicked on IQ increase FAQ question at (640, 360) on button:text("Will using this site increase my IQ?")
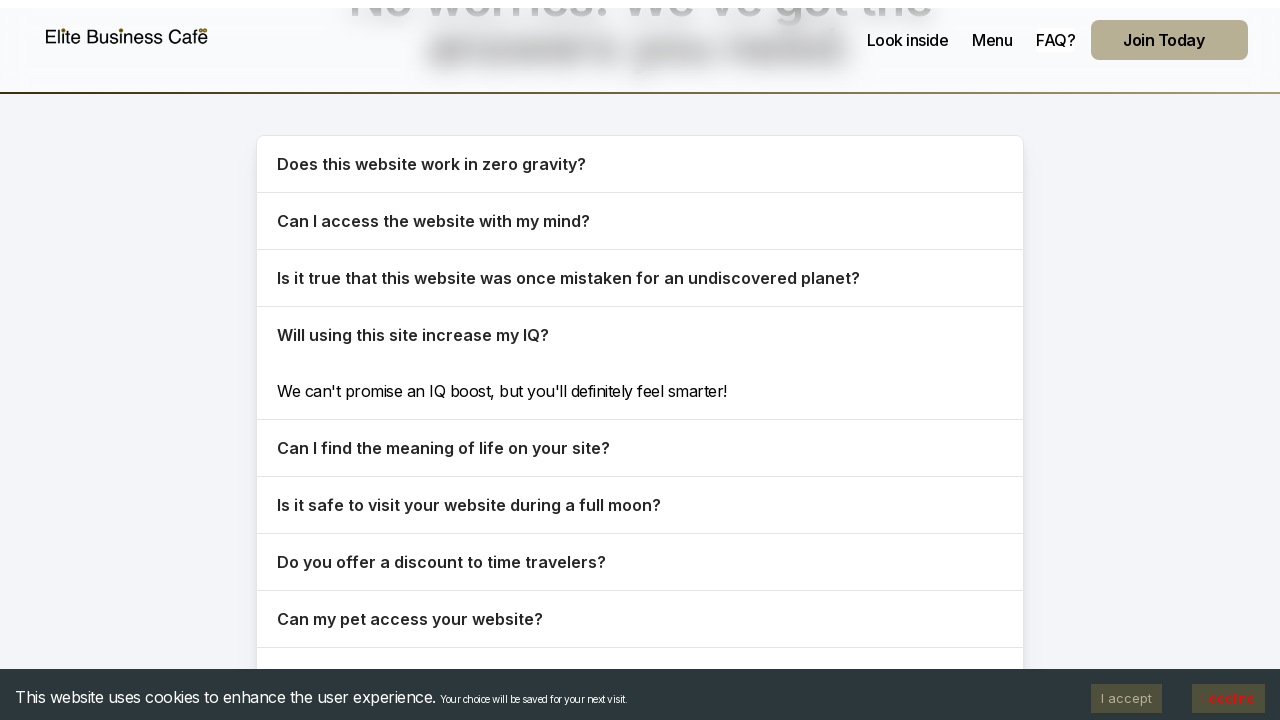

Verified FAQ answer about IQ boost is visible
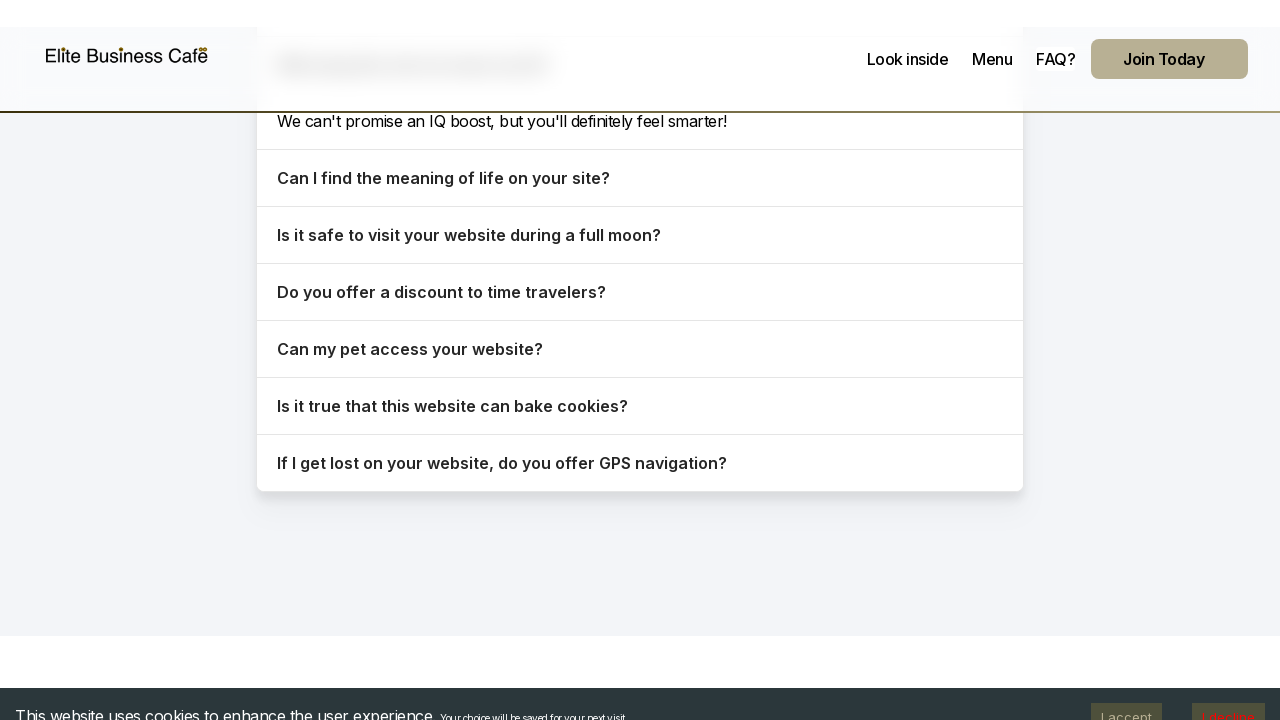

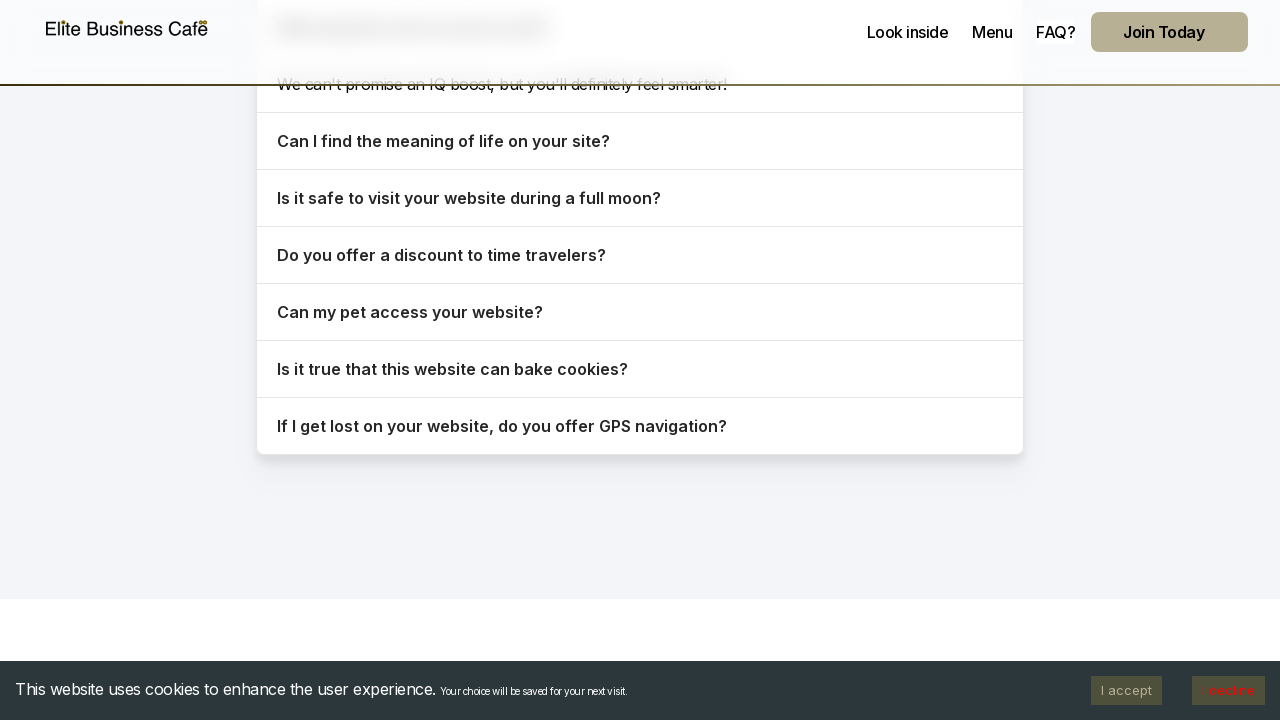